Tests checkbox and radio button interactions on a practice automation page by clicking all checkboxes and then all radio buttons sequentially.

Starting URL: https://rahulshettyacademy.com/AutomationPractice/

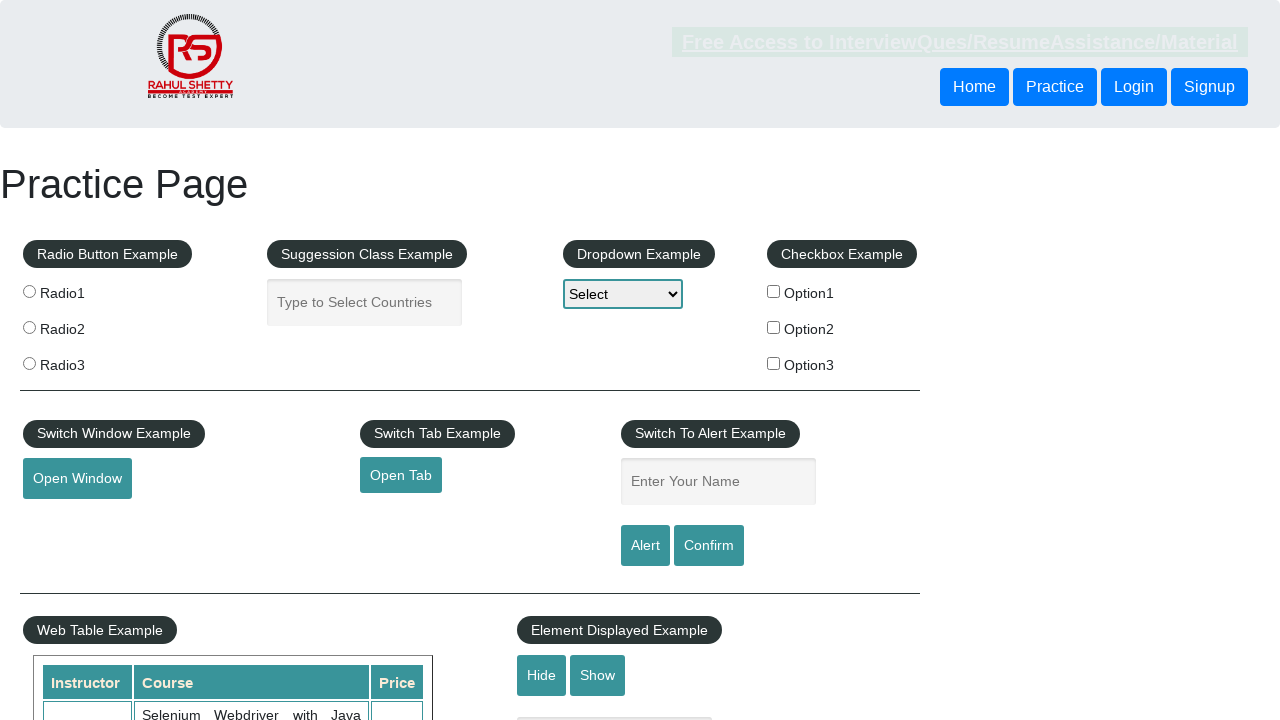

Navigated to automation practice page
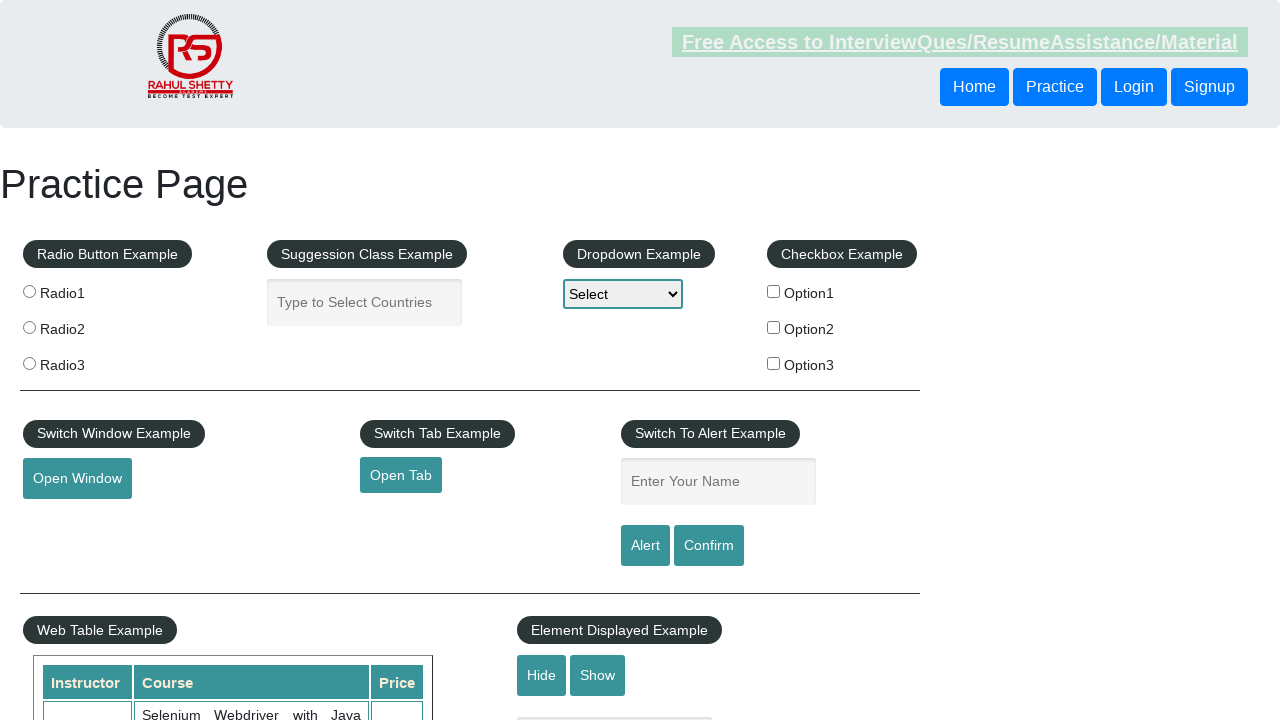

Located all checkboxes on the page
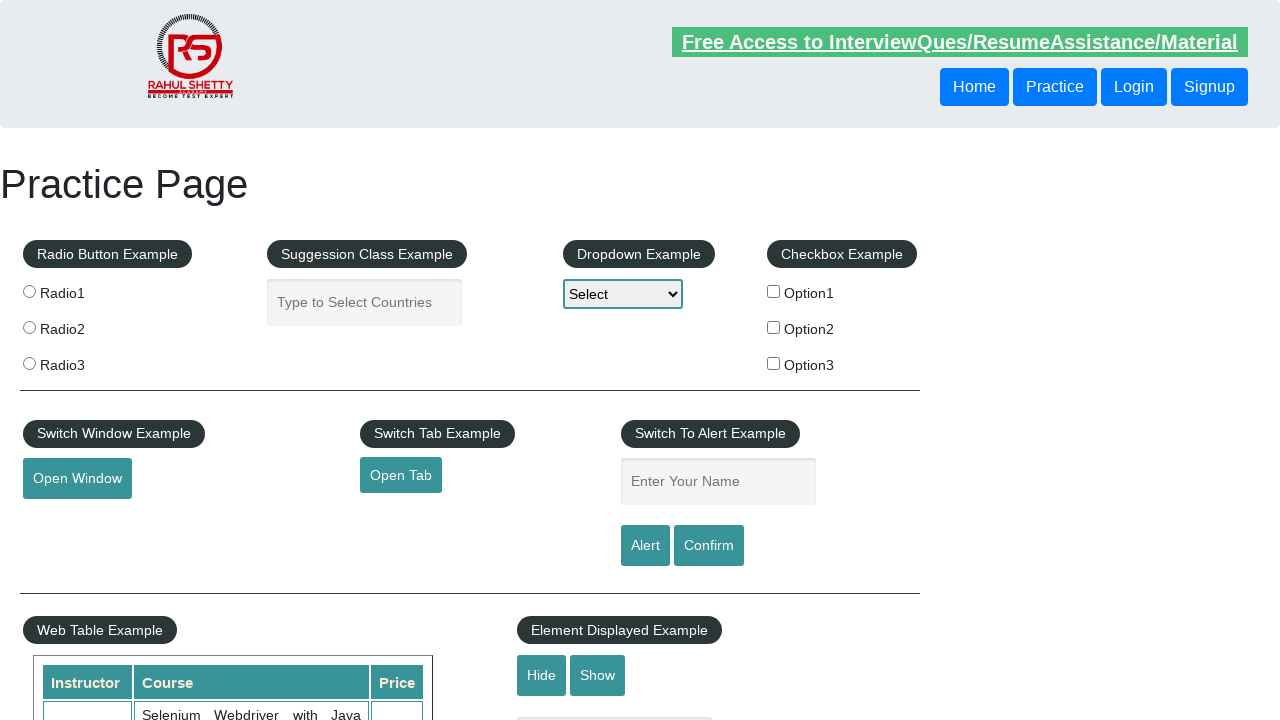

Clicked checkbox 1 at (774, 291) on input[type='checkbox'] >> nth=0
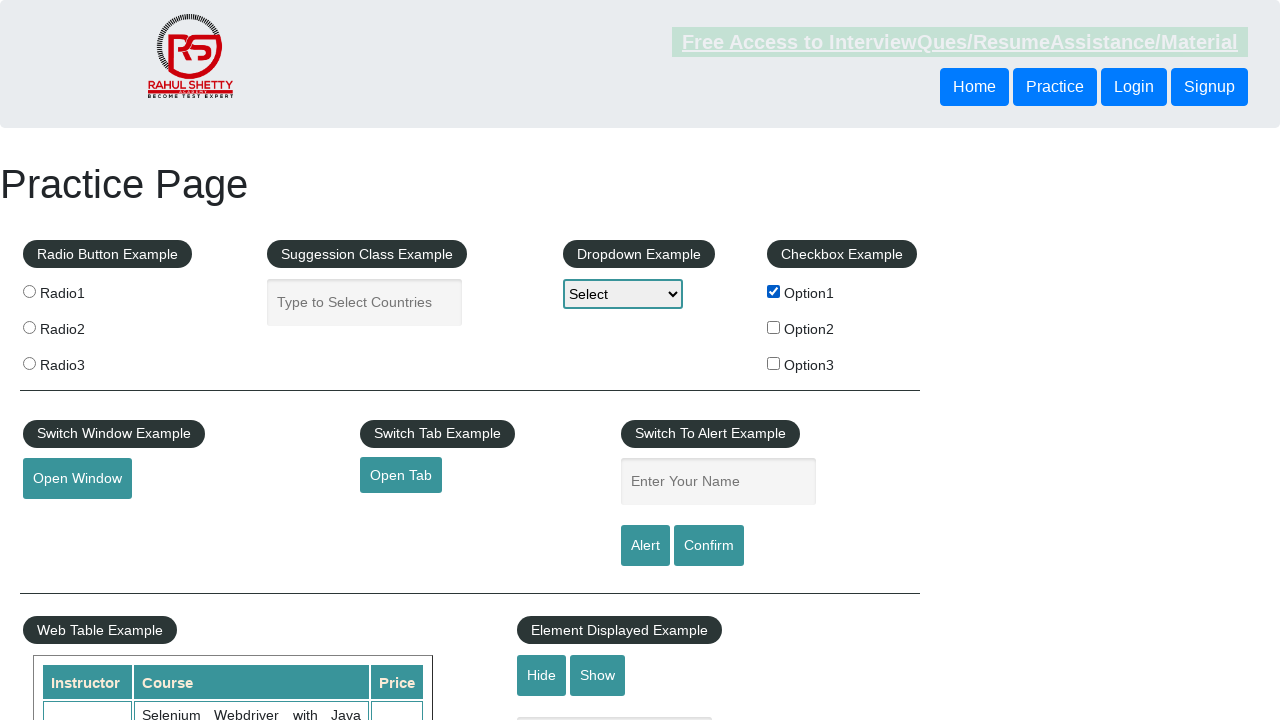

Paused 500ms after clicking checkbox 1
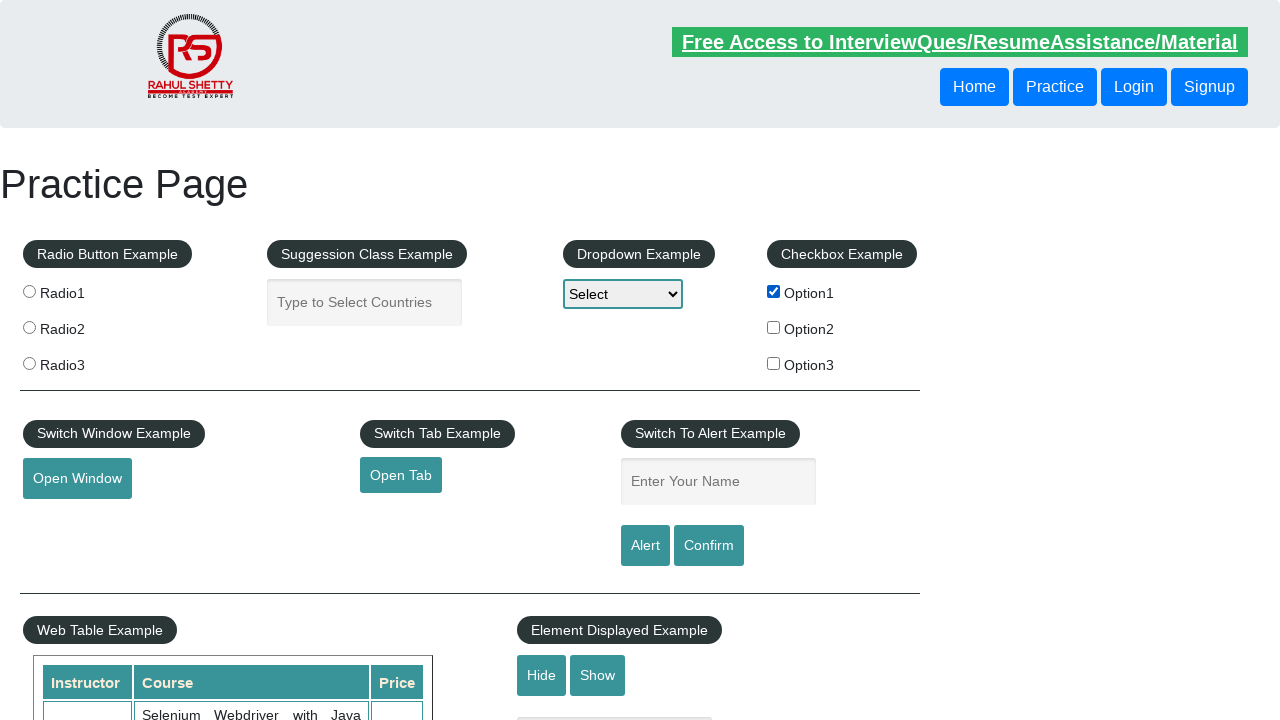

Clicked checkbox 2 at (774, 327) on input[type='checkbox'] >> nth=1
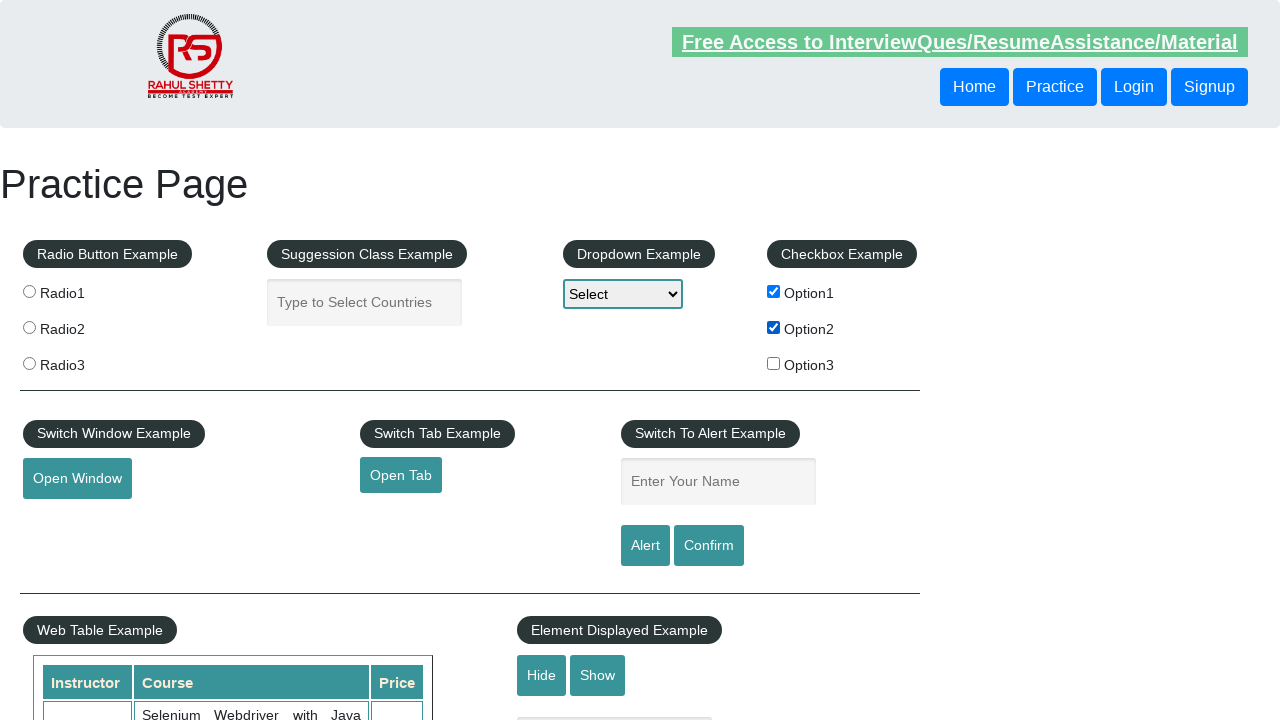

Paused 500ms after clicking checkbox 2
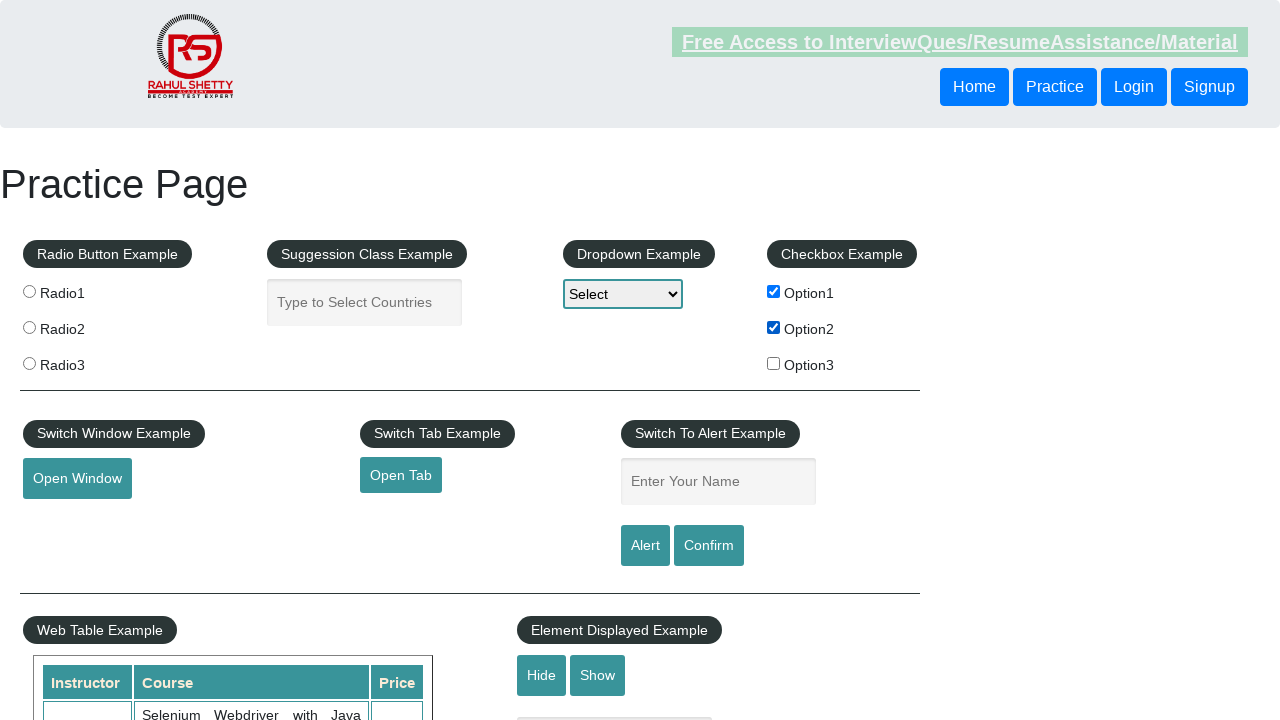

Clicked checkbox 3 at (774, 363) on input[type='checkbox'] >> nth=2
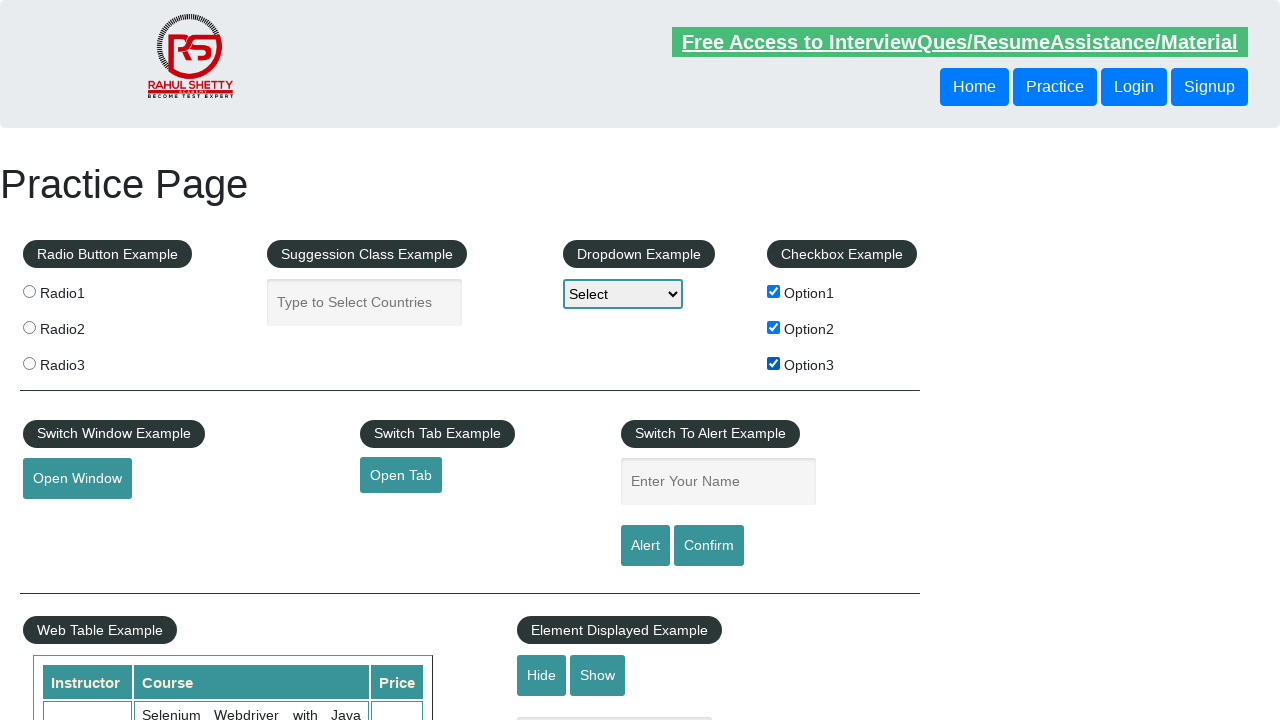

Paused 500ms after clicking checkbox 3
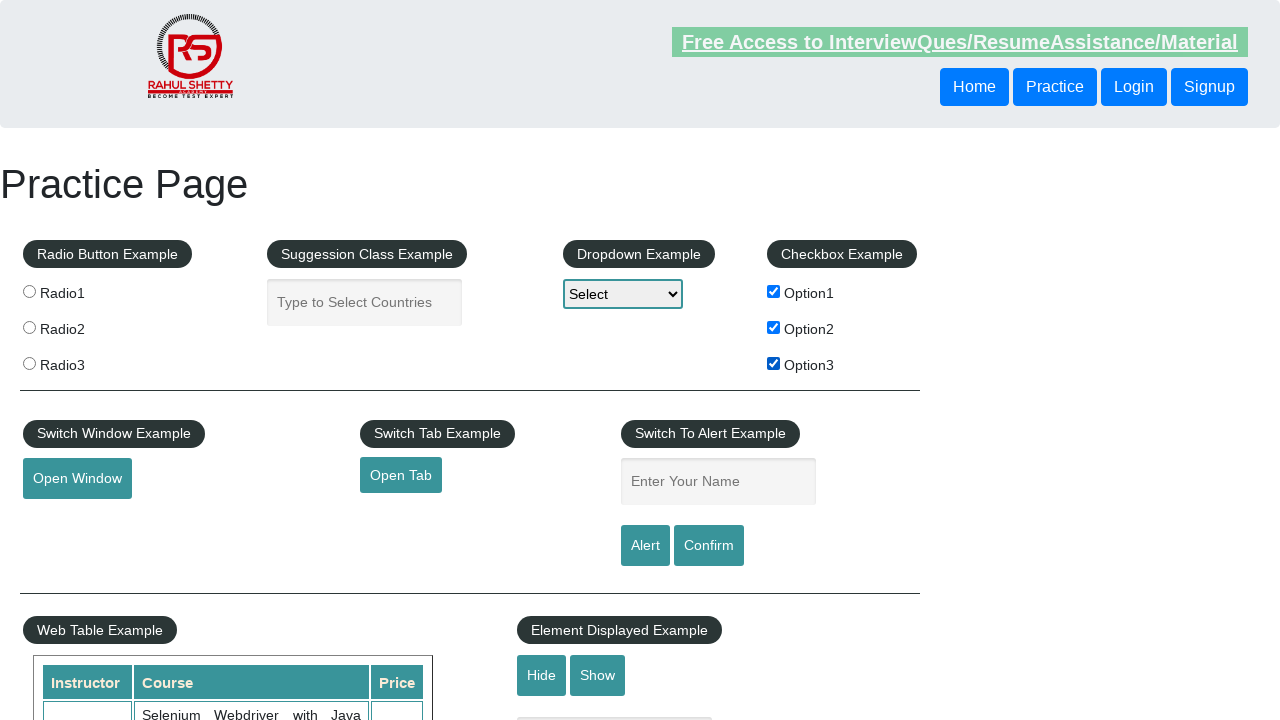

Located all radio buttons on the page
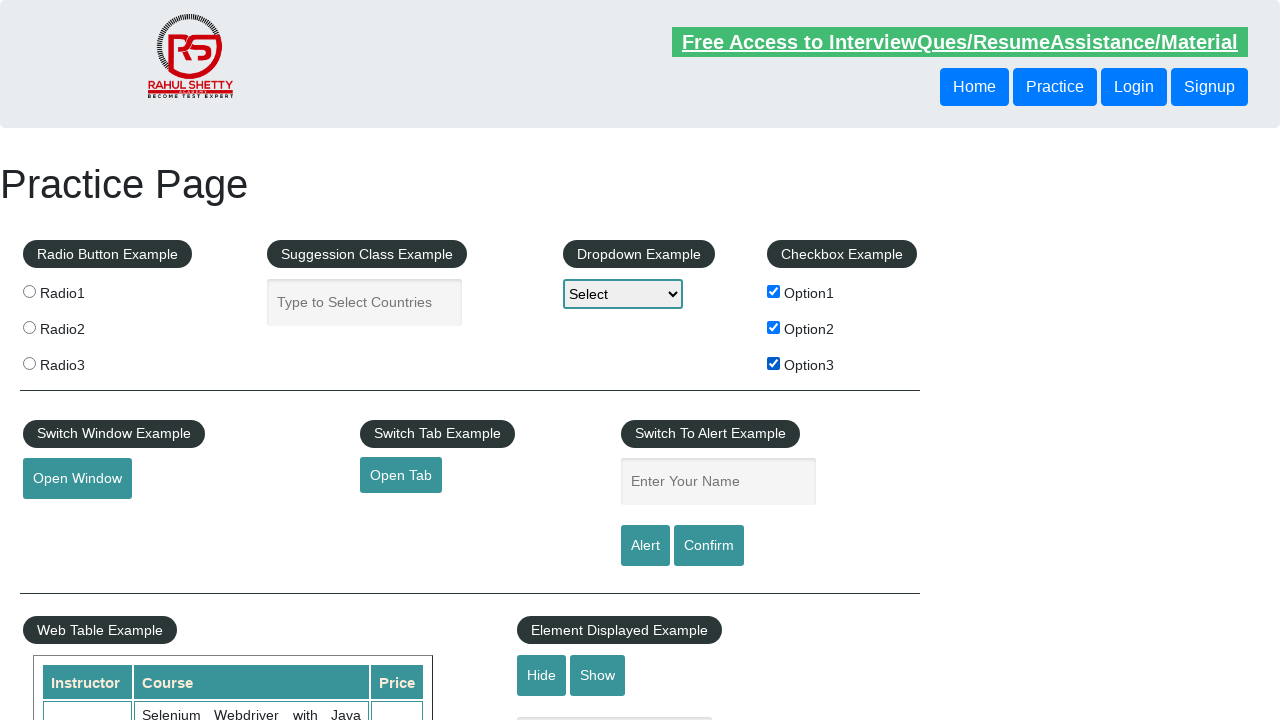

Clicked radio button 1 at (29, 291) on input[type='radio'] >> nth=0
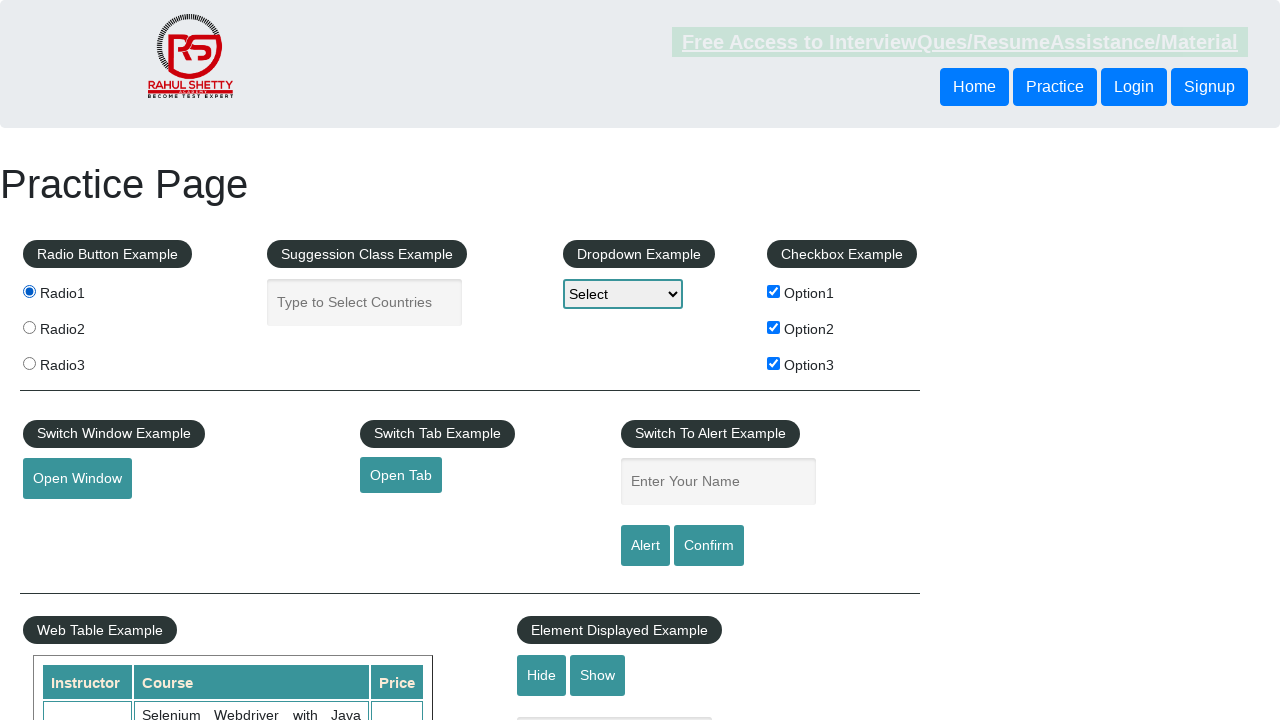

Paused 500ms after clicking radio button 1
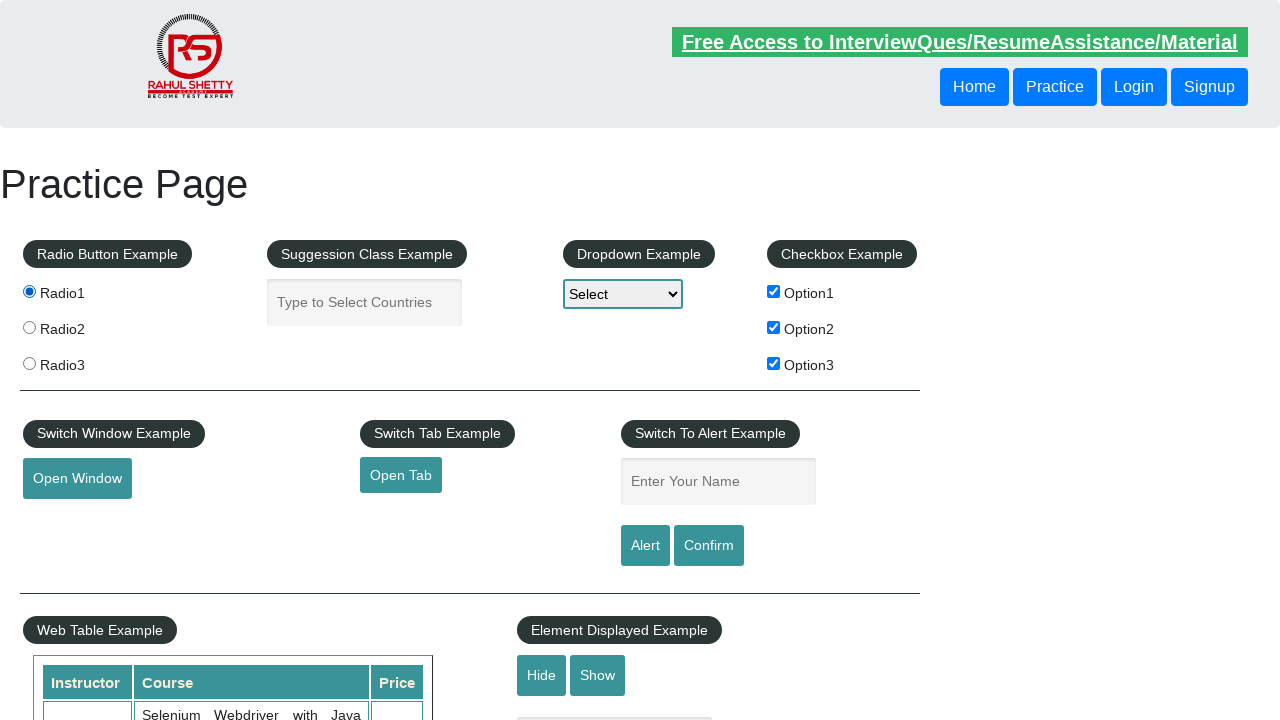

Clicked radio button 2 at (29, 327) on input[type='radio'] >> nth=1
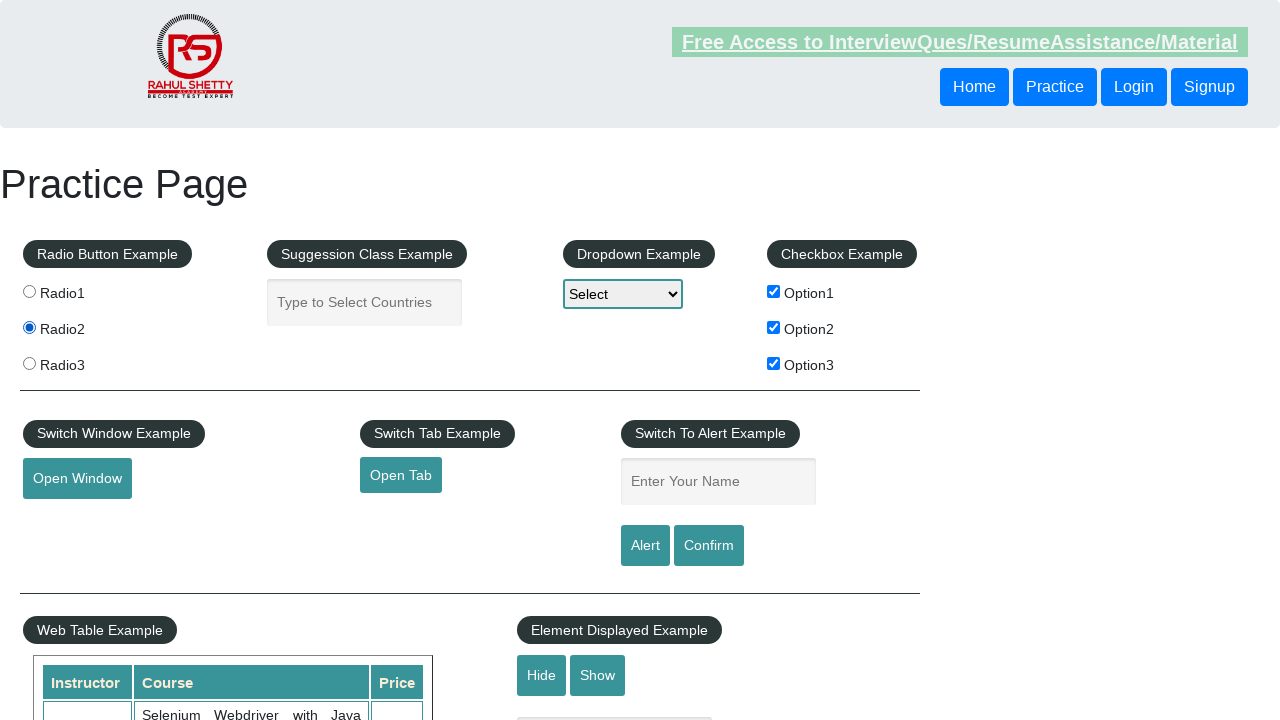

Paused 500ms after clicking radio button 2
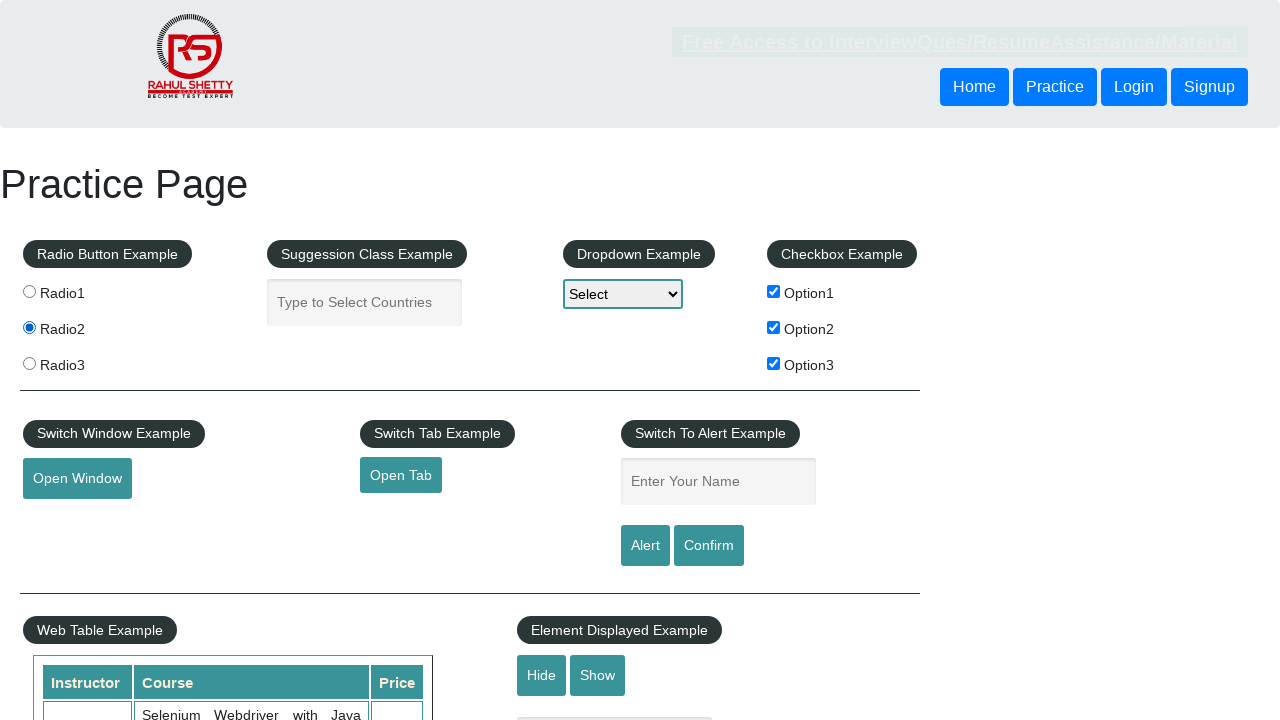

Clicked radio button 3 at (29, 363) on input[type='radio'] >> nth=2
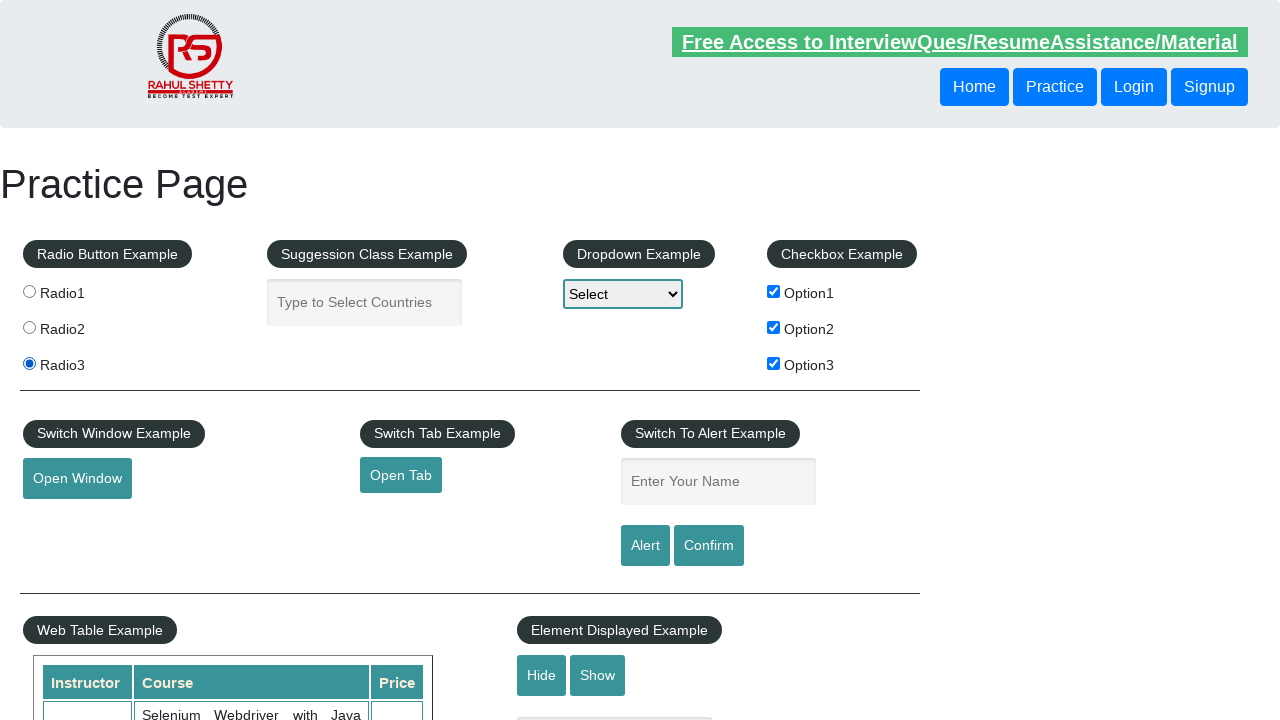

Paused 500ms after clicking radio button 3
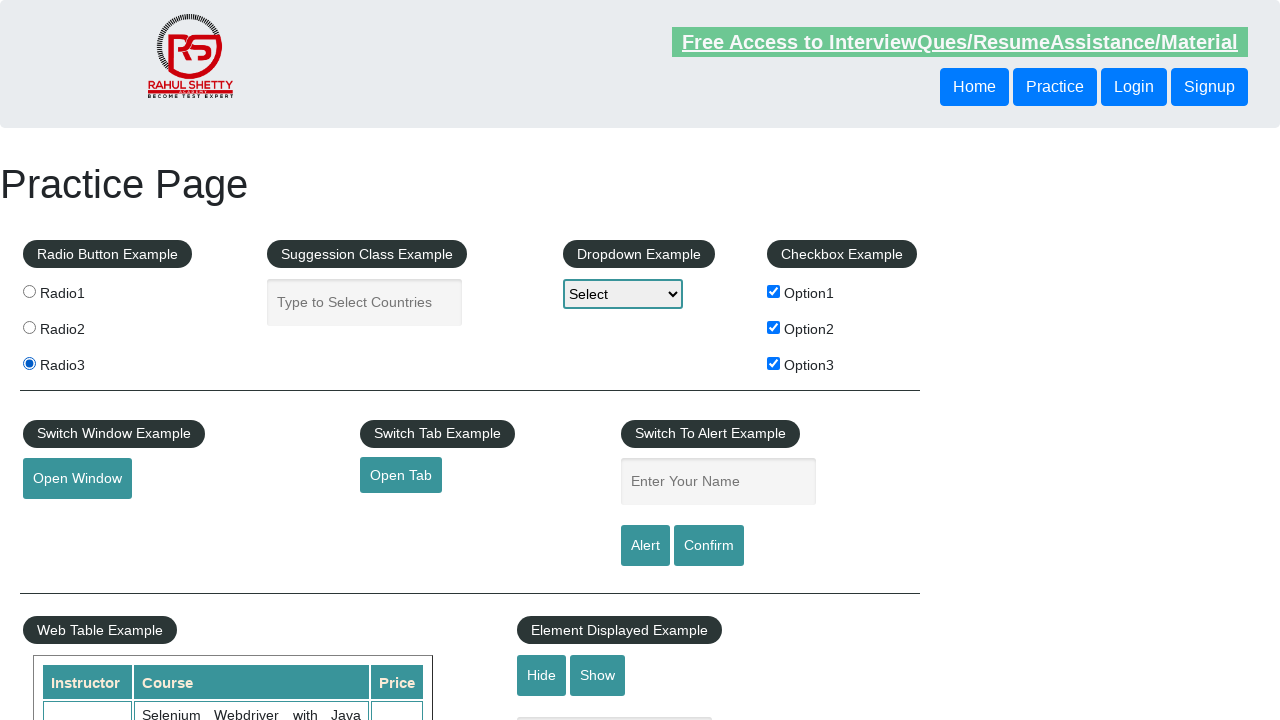

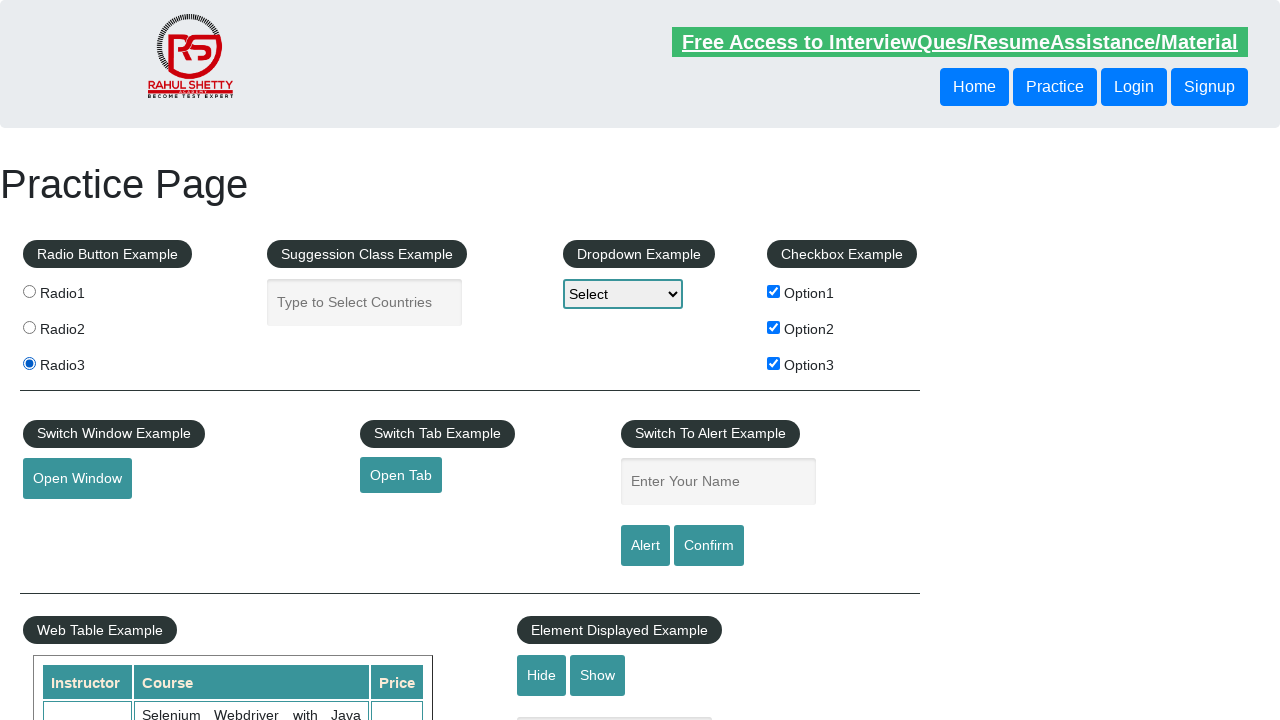